Tests page scrolling with percentage-based positioning, scrolling to 80% of the page height and then to 20% while observing the floating menu behavior.

Starting URL: https://the-internet.herokuapp.com/floating_menu

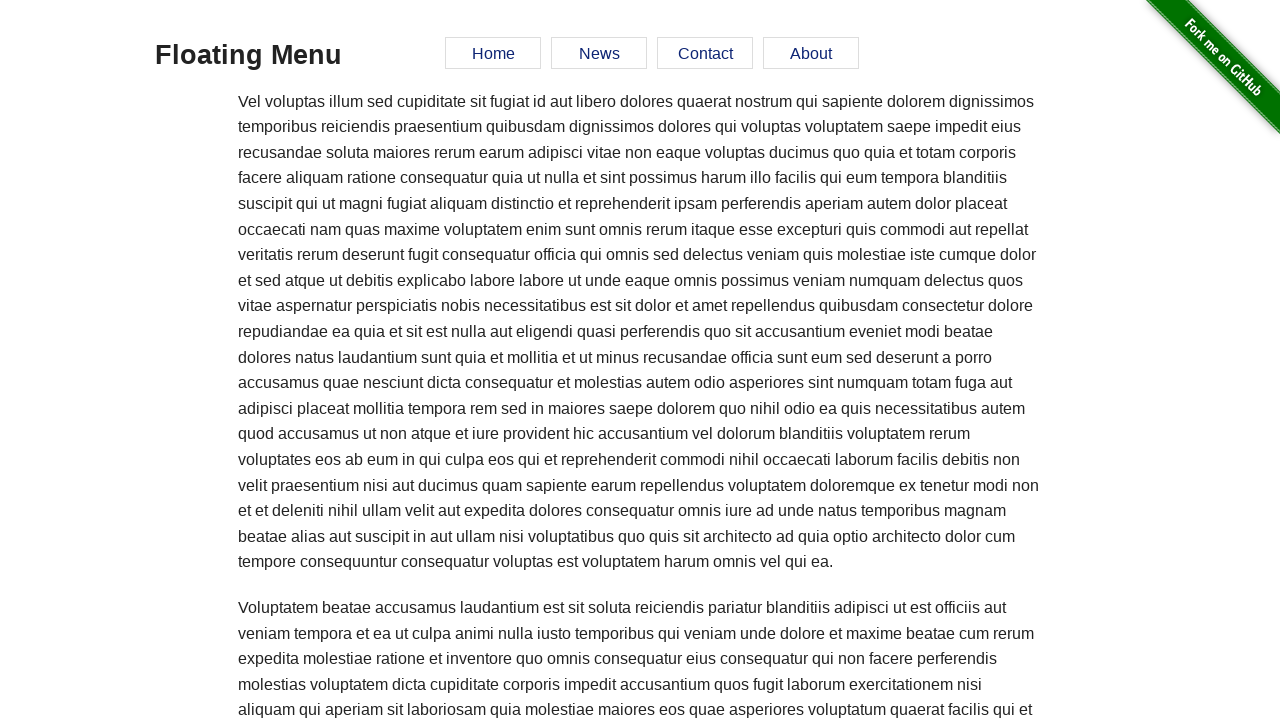

Highlighted the h3 element
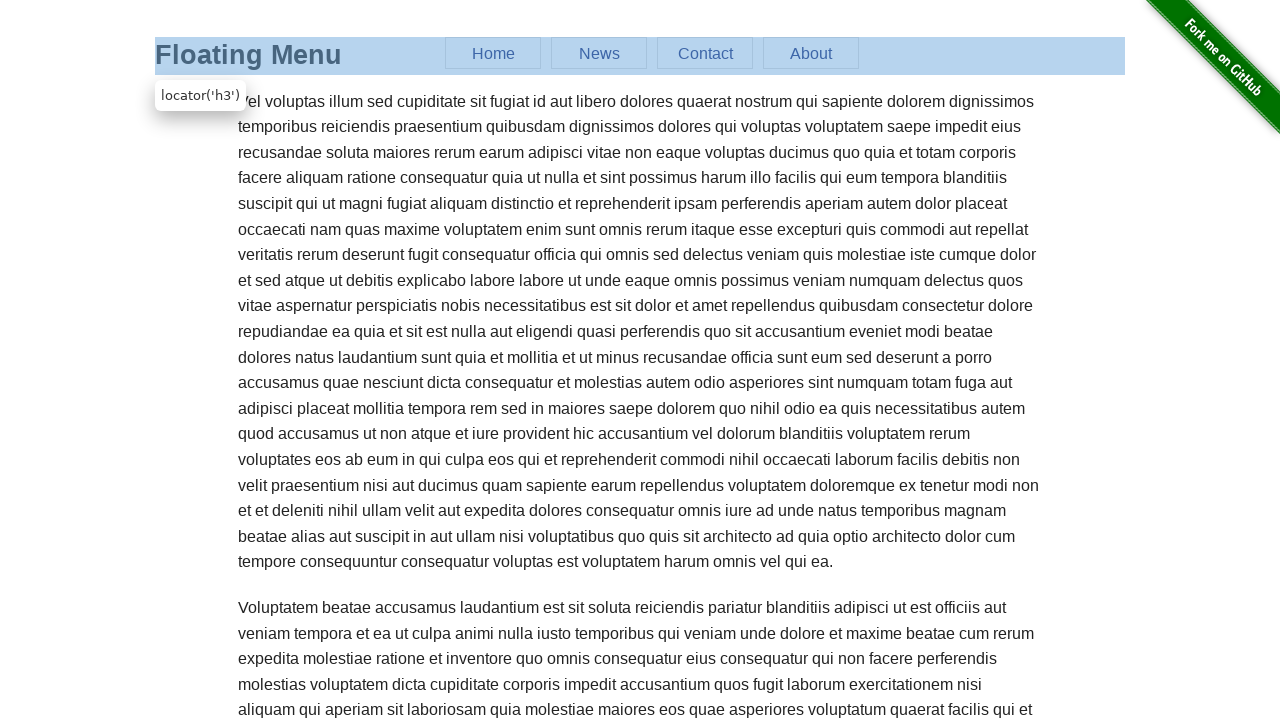

Scrolled to 80% of page height
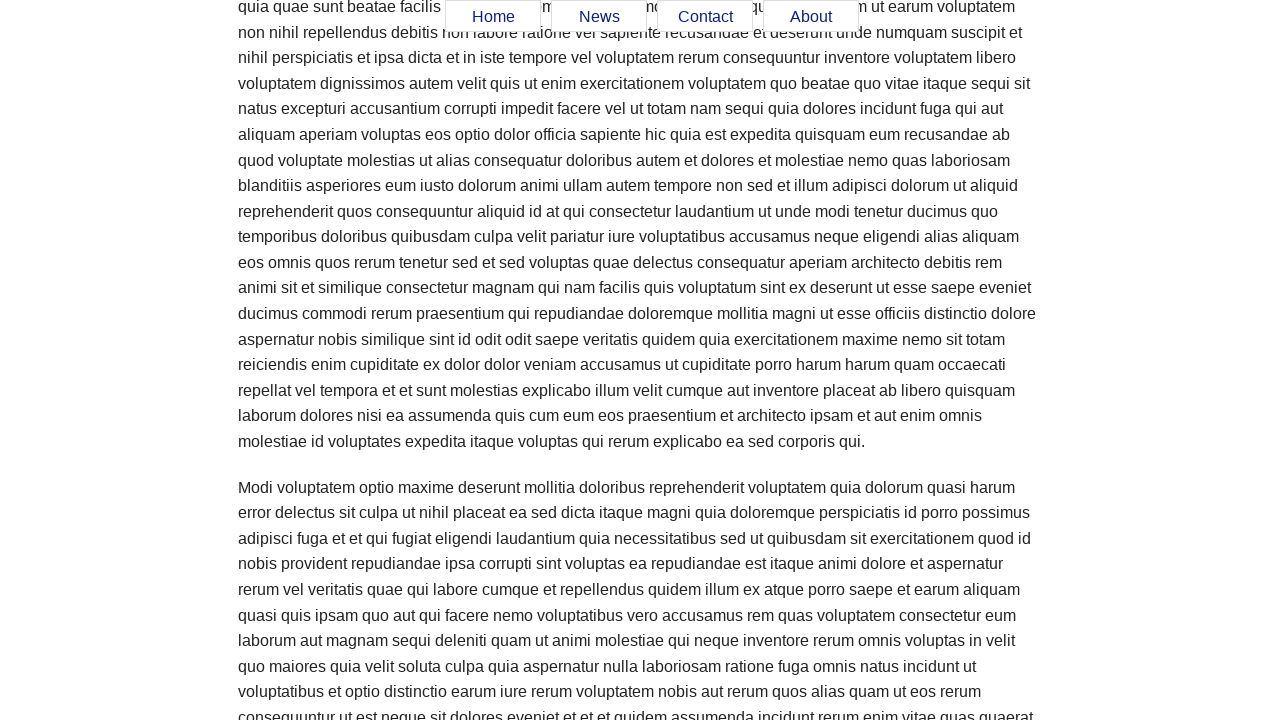

Scrolled to 20% of page height
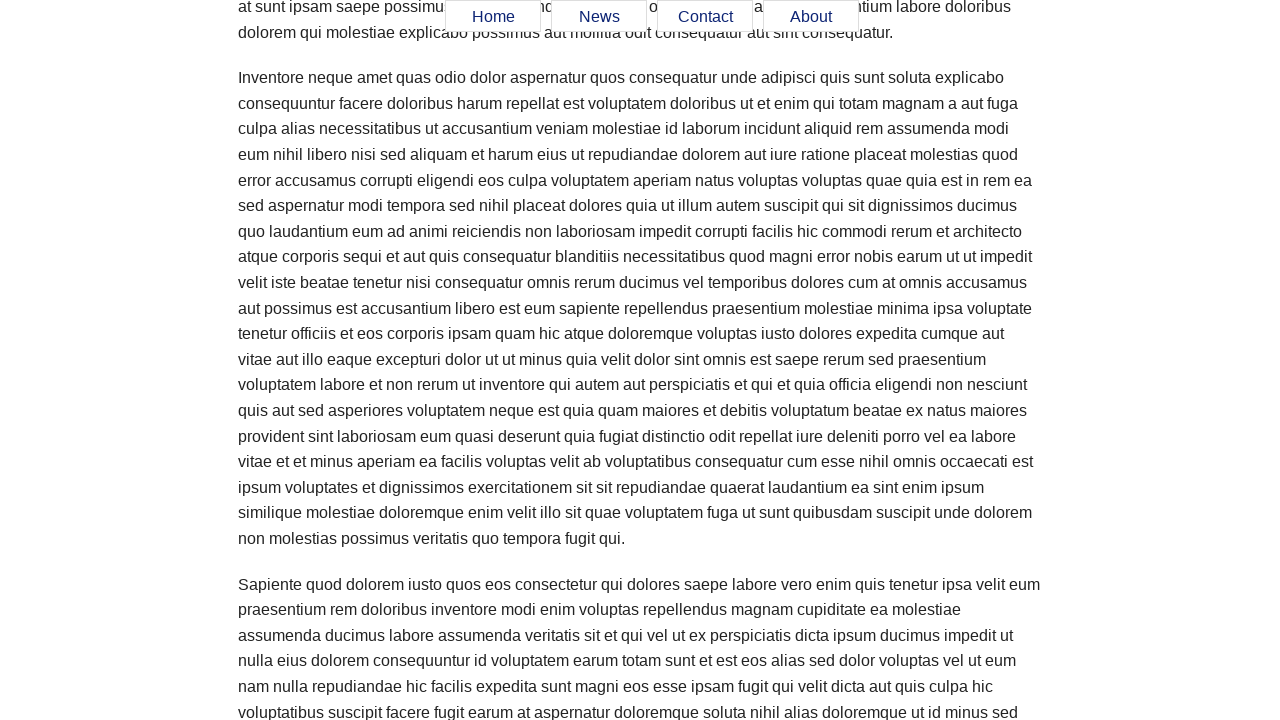

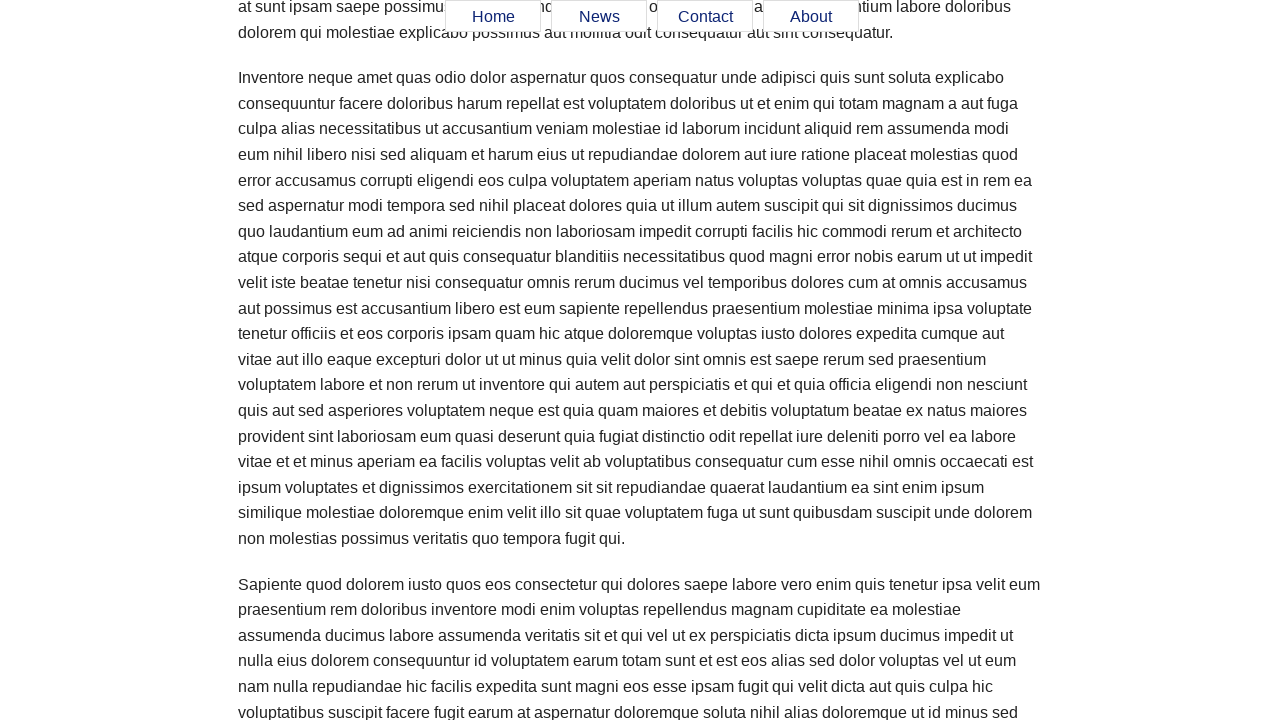